Tests file download functionality by clicking a download button on a file download demo page

Starting URL: https://demo.automationtesting.in/FileDownload.html

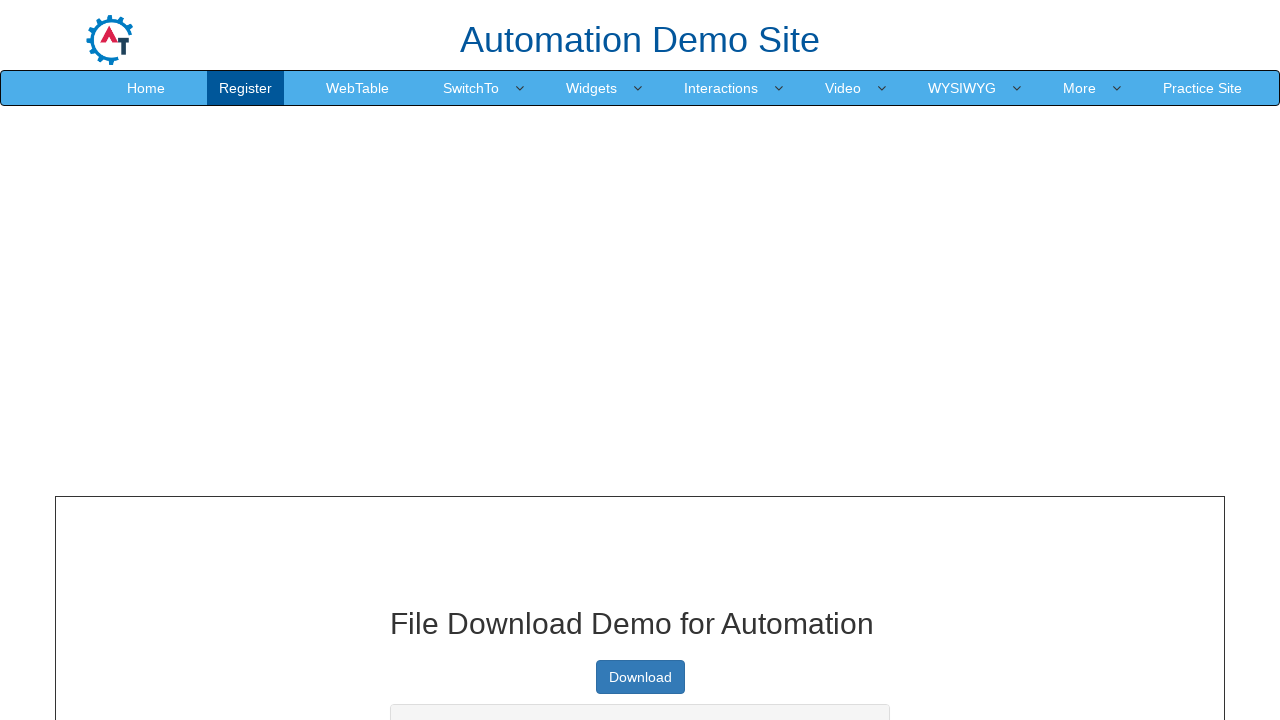

Clicked the download button at (640, 677) on a[type='button']
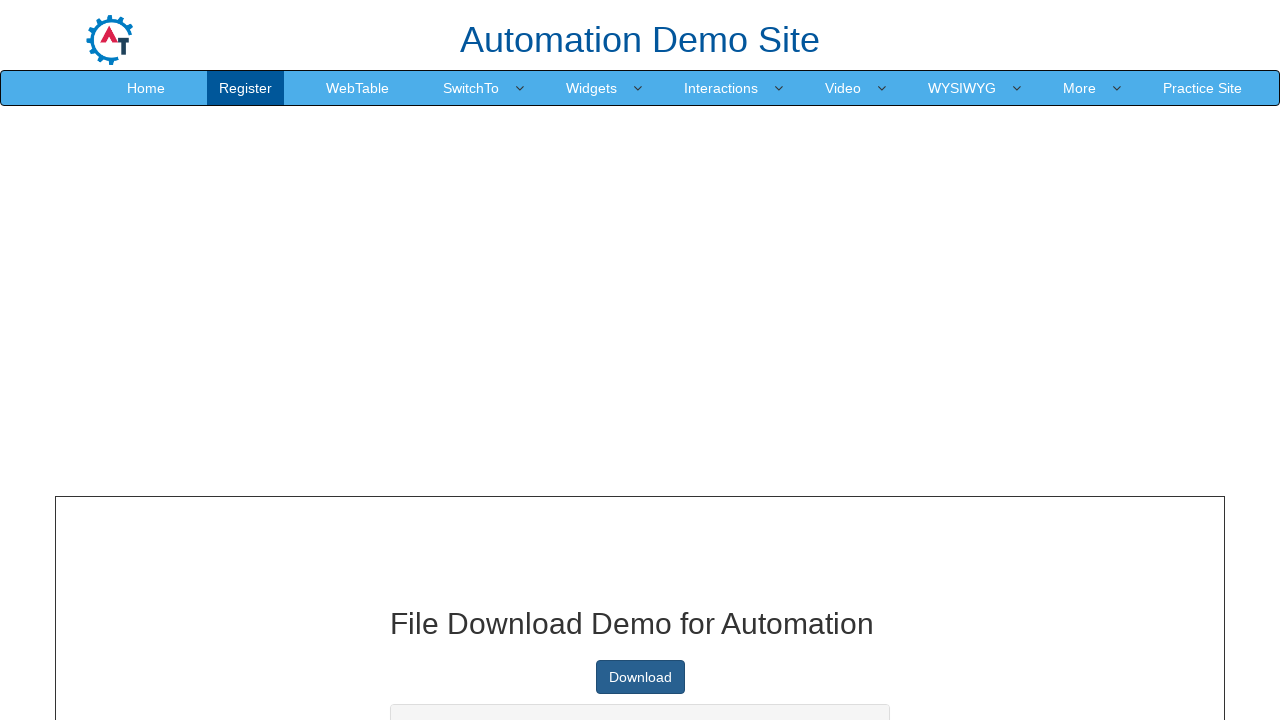

Waited for download to complete
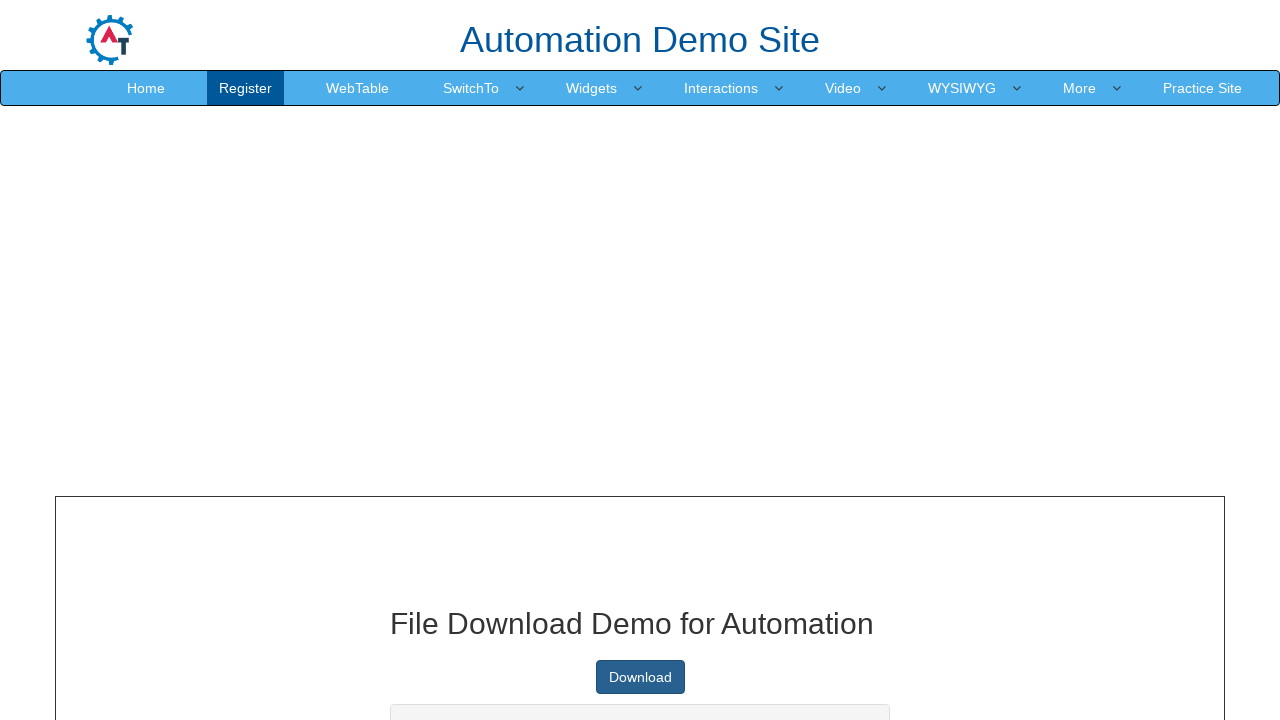

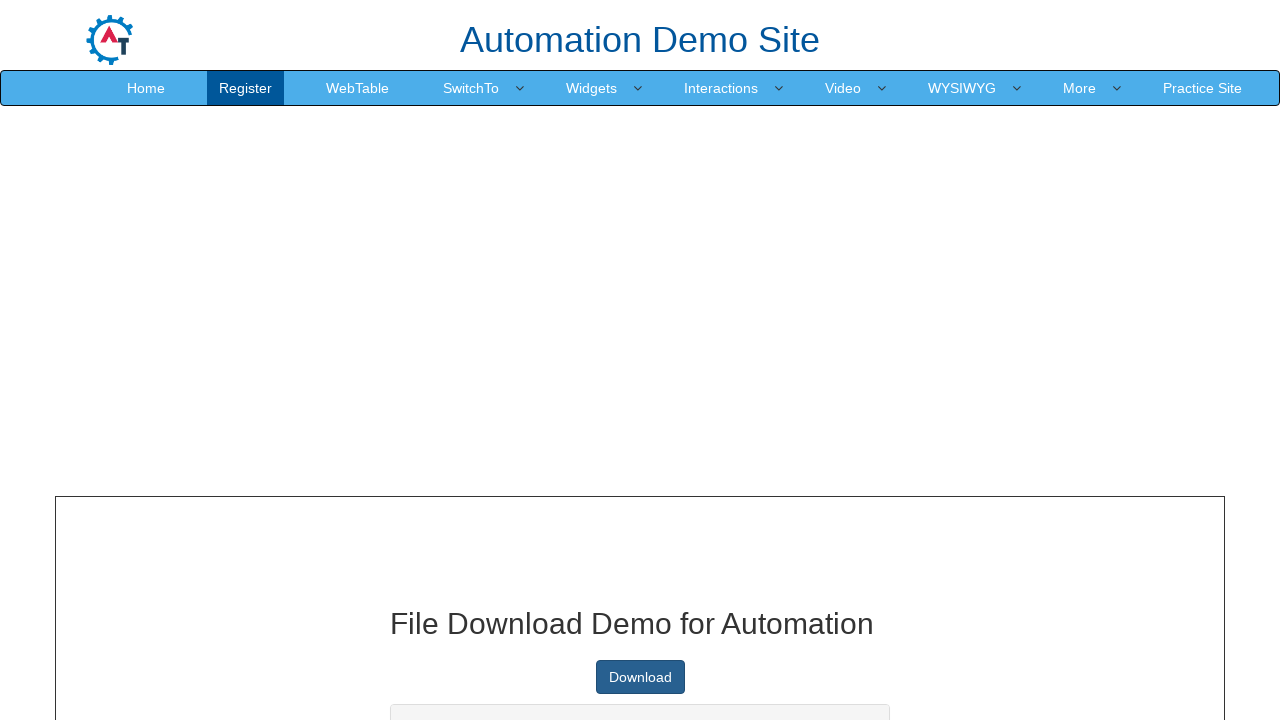